Tests form submission on W3Schools HTML tryit editor by switching to an iframe, filling first name and last name fields, and submitting the form

Starting URL: https://www.w3schools.com/html/tryit.asp?filename=tryhtml_form_submit

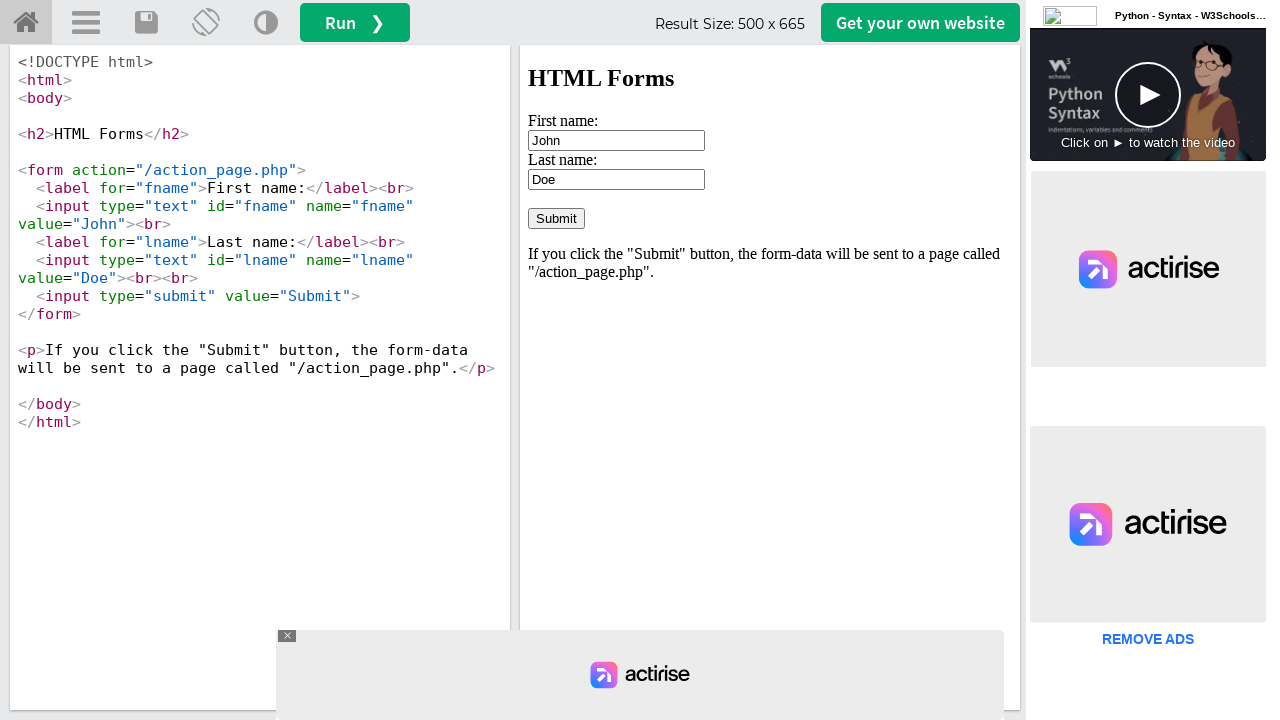

Waited for iframe #iframeResult to load
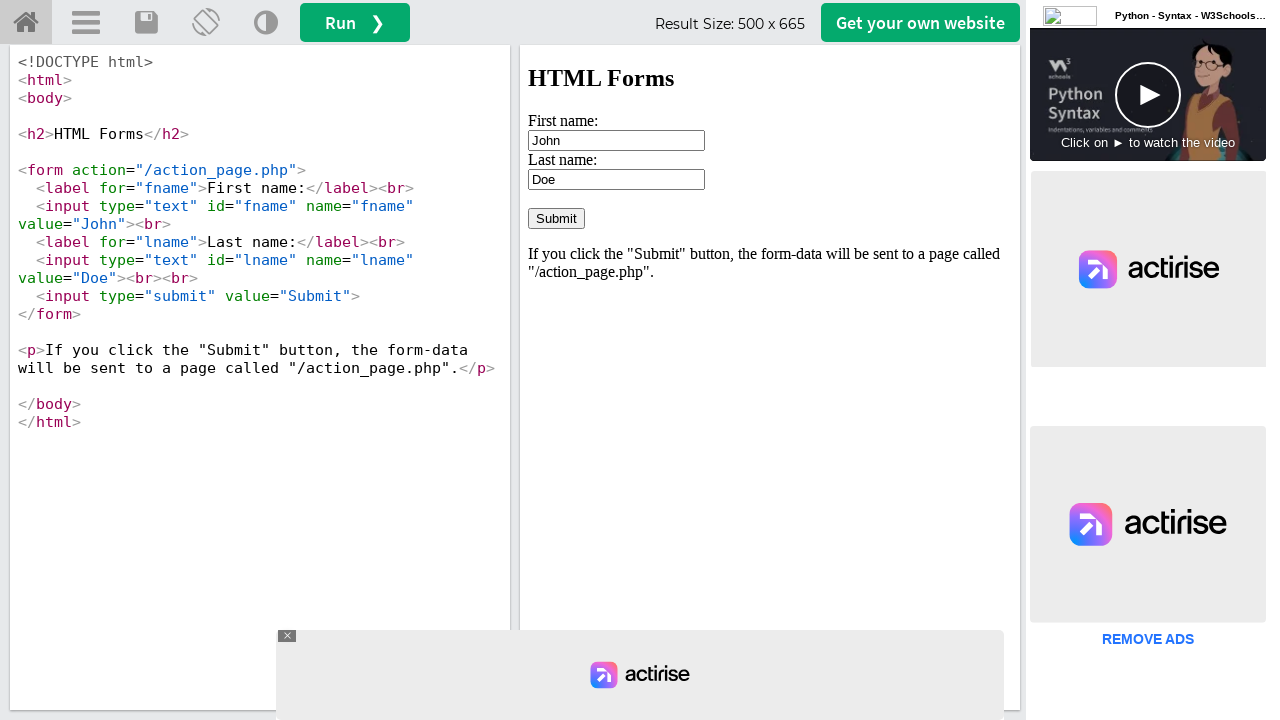

Located iframe containing the form
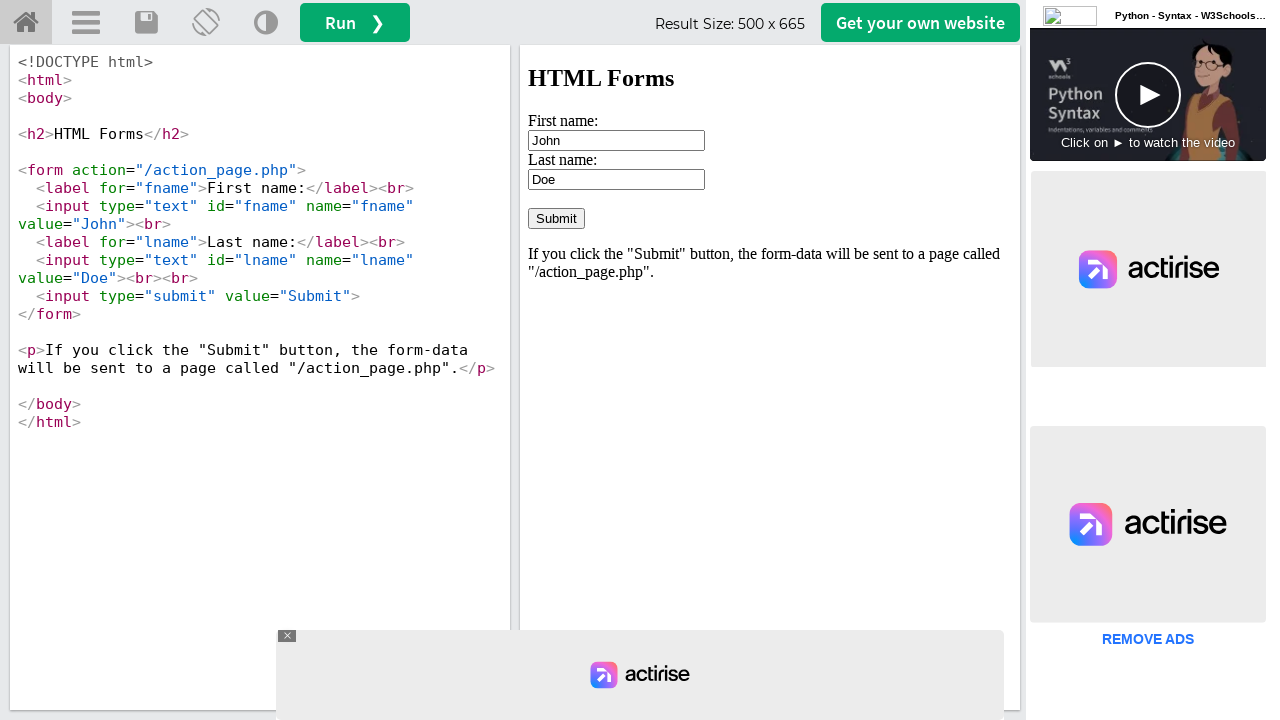

Cleared first name field on #iframeResult >> internal:control=enter-frame >> input[name='fname']
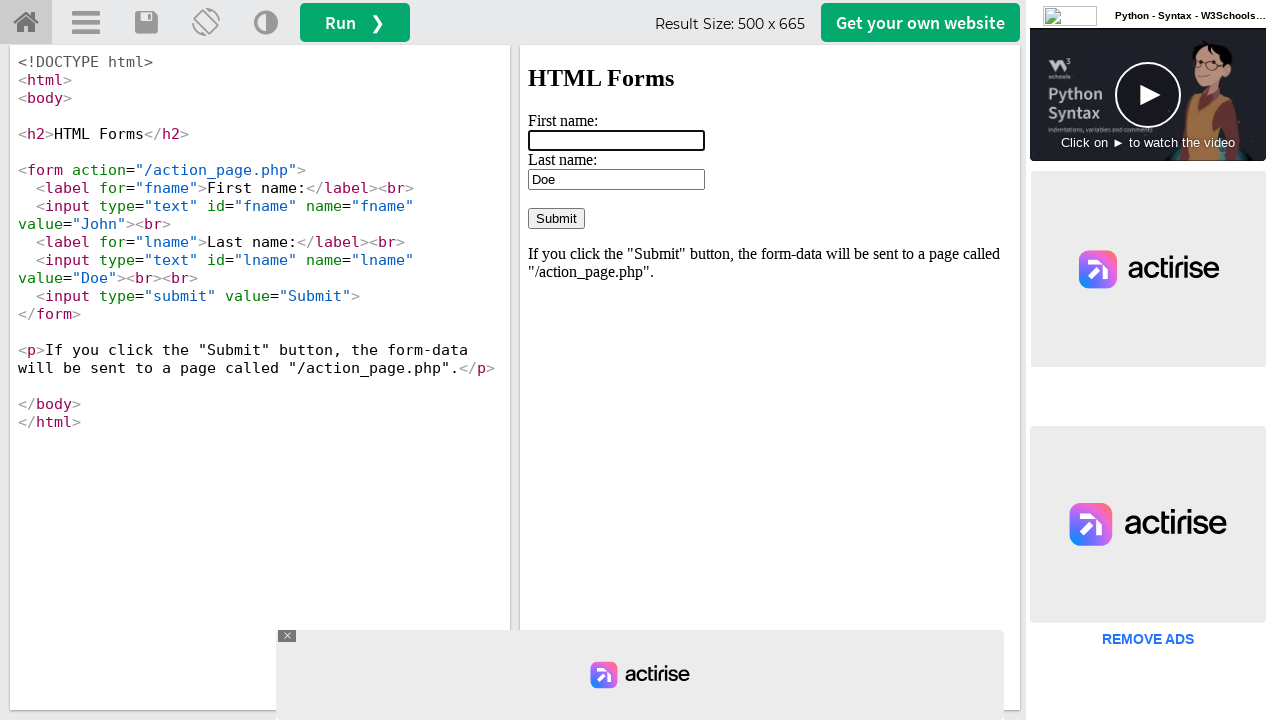

Filled first name field with 'abdul' on #iframeResult >> internal:control=enter-frame >> input[name='fname']
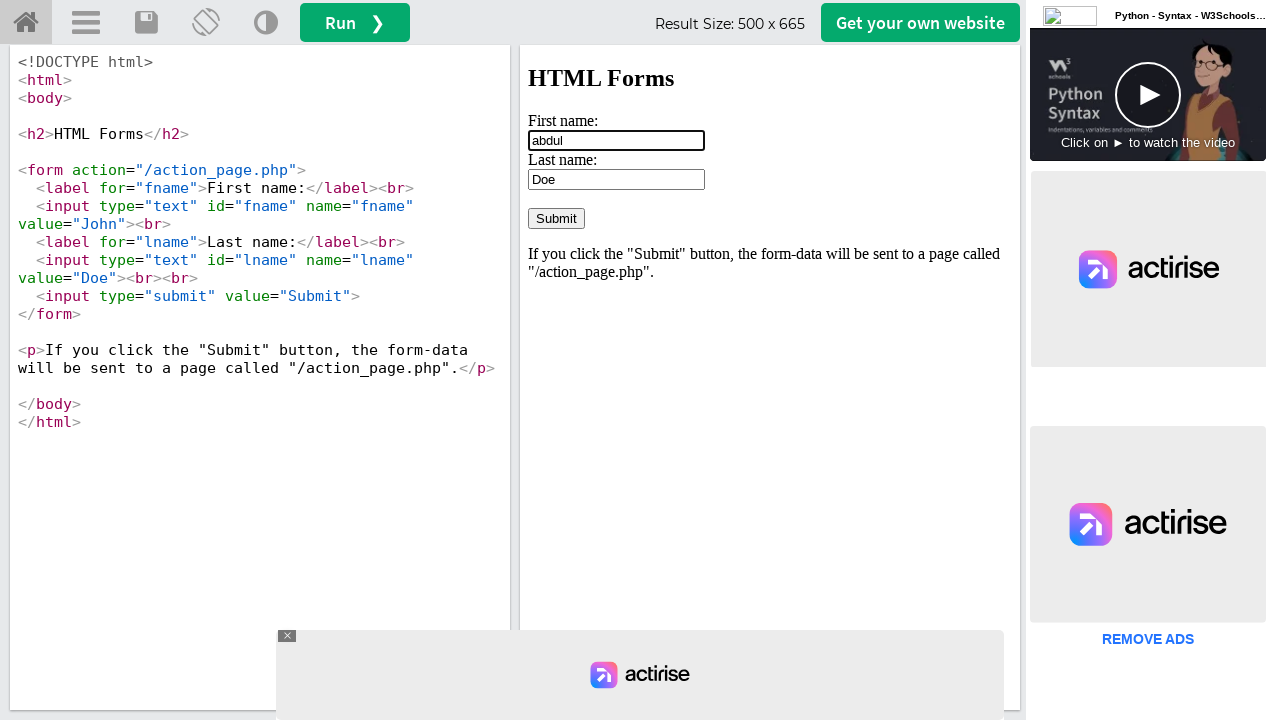

Cleared last name field on #iframeResult >> internal:control=enter-frame >> input[name='lname']
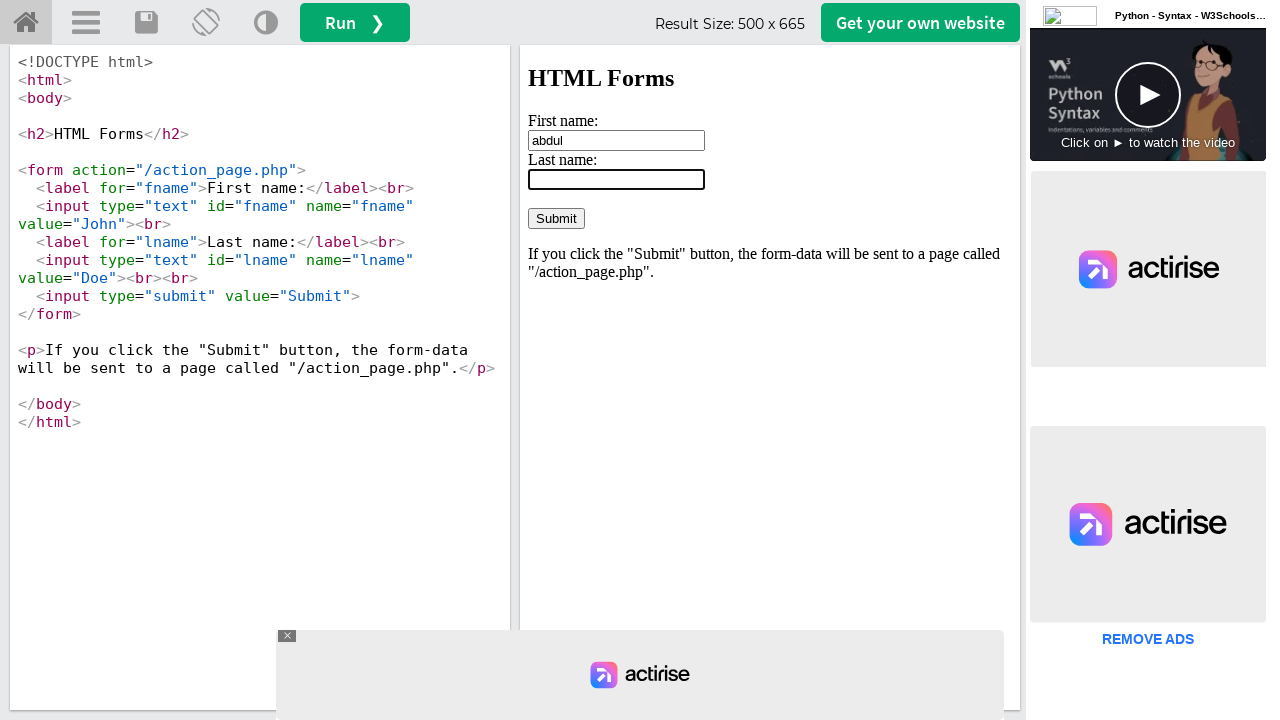

Filled last name field with 'kalam sir' on #iframeResult >> internal:control=enter-frame >> input[name='lname']
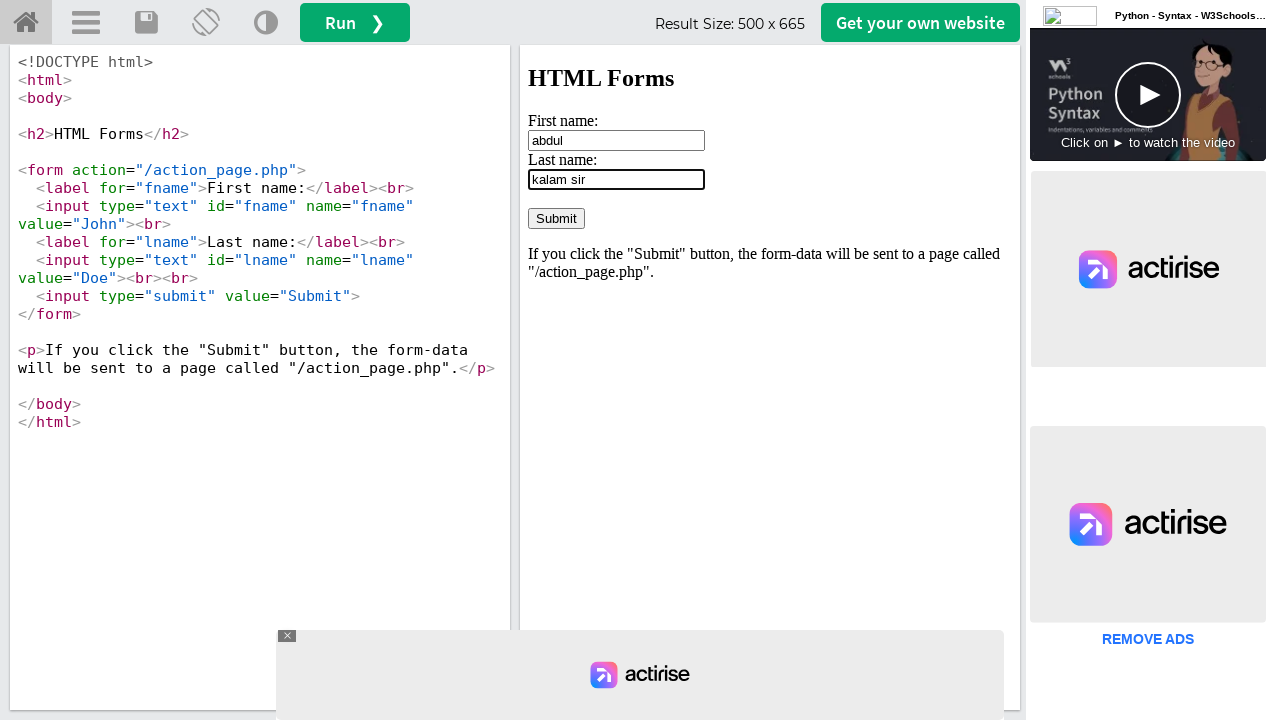

Clicked the Submit button to submit the form at (556, 218) on #iframeResult >> internal:control=enter-frame >> input[value='Submit']
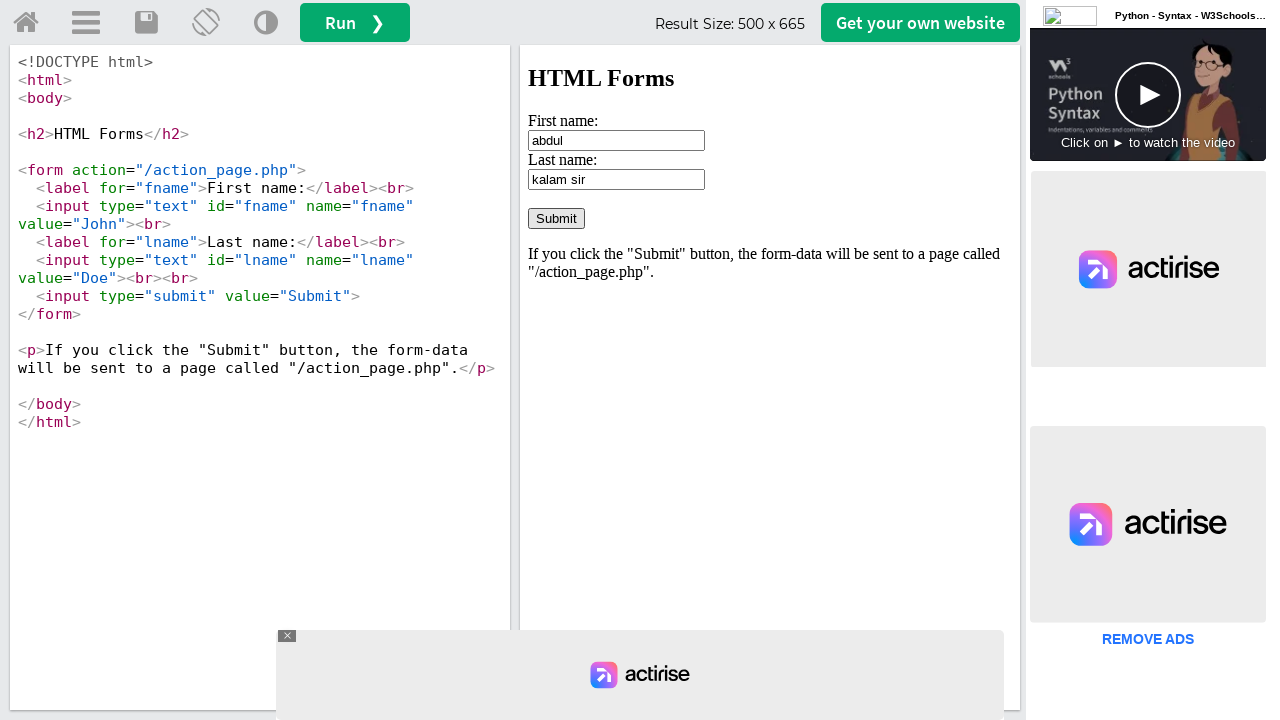

Waited 2 seconds for form submission to complete
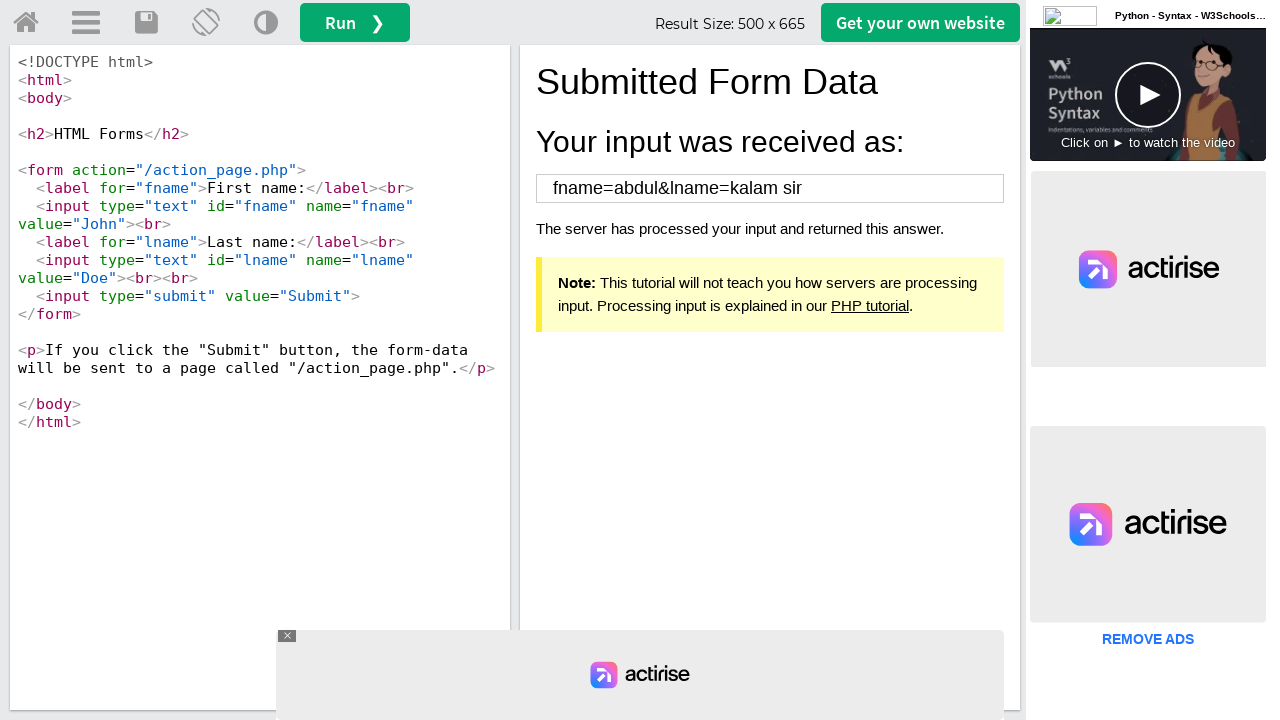

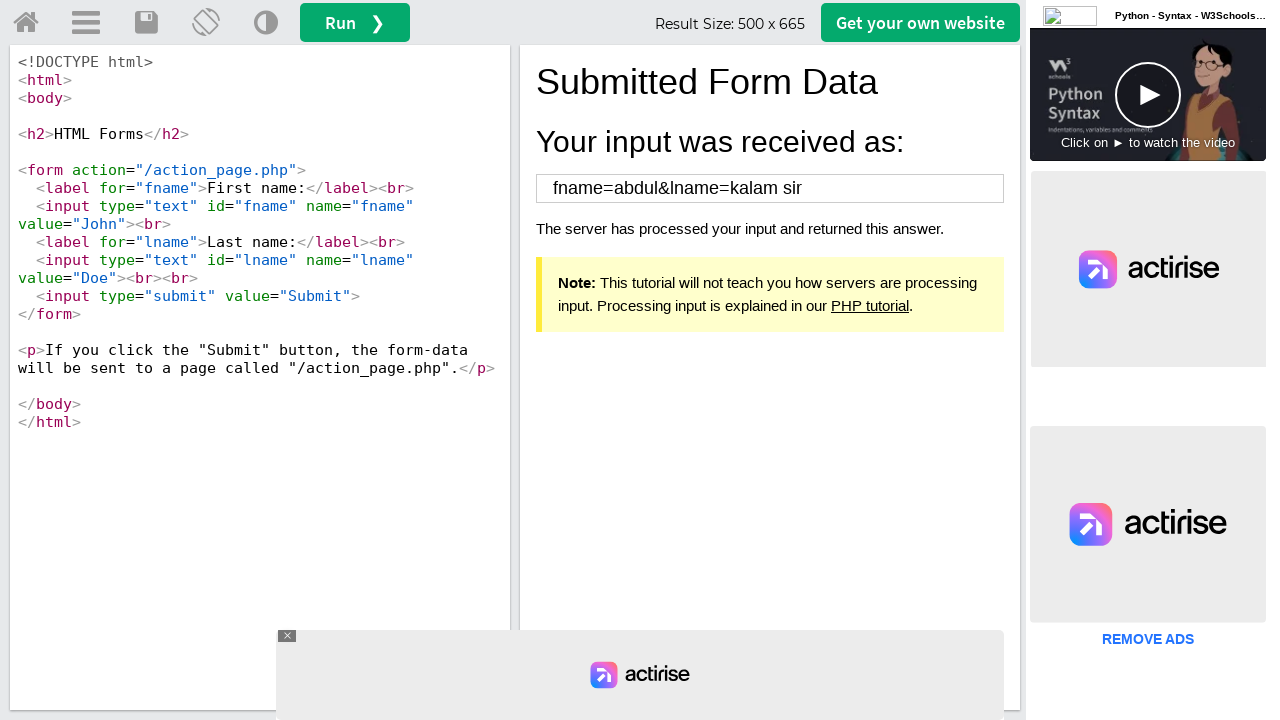